Tests navigation on automationbykrishna.com by clicking on a "Basic" link, scrolling down the page, and clicking a success button to trigger an alert exception scenario.

Starting URL: http://automationbykrishna.com/

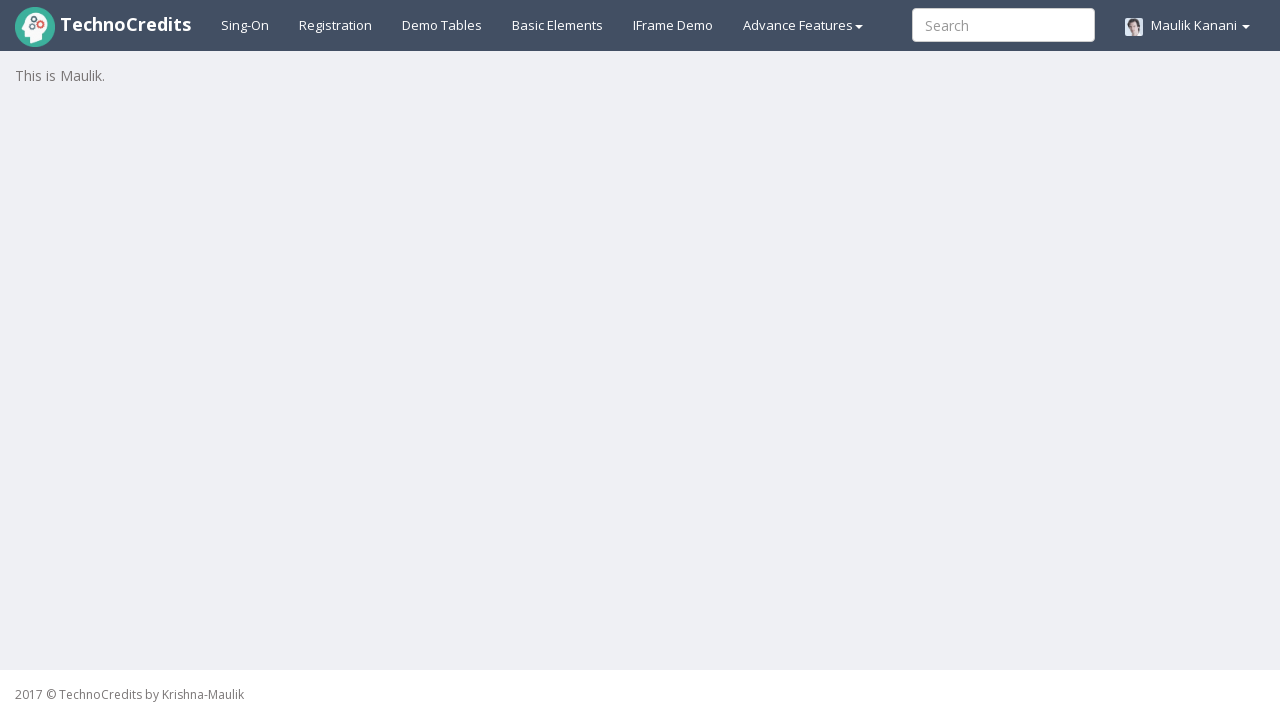

Clicked on the 'Basic' link at (558, 25) on a:has-text('Basic ')
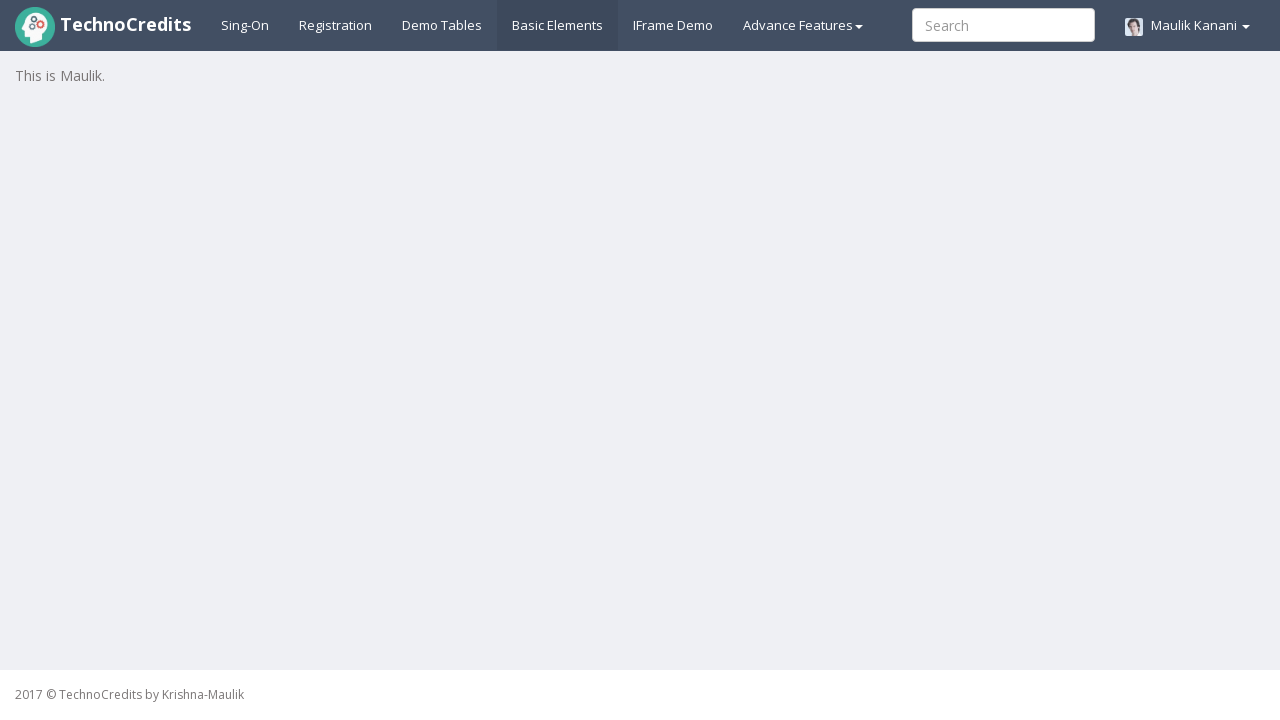

Scrolled down the page by 250 pixels
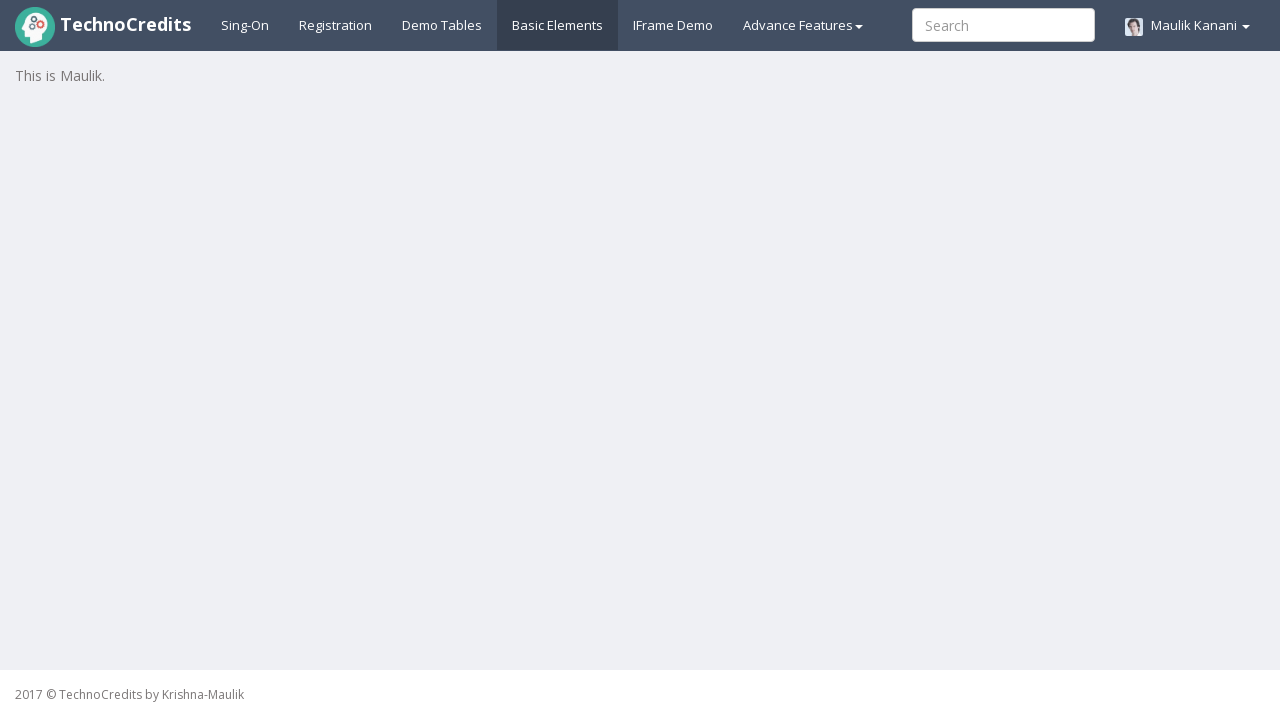

Waited for the page to settle after scrolling
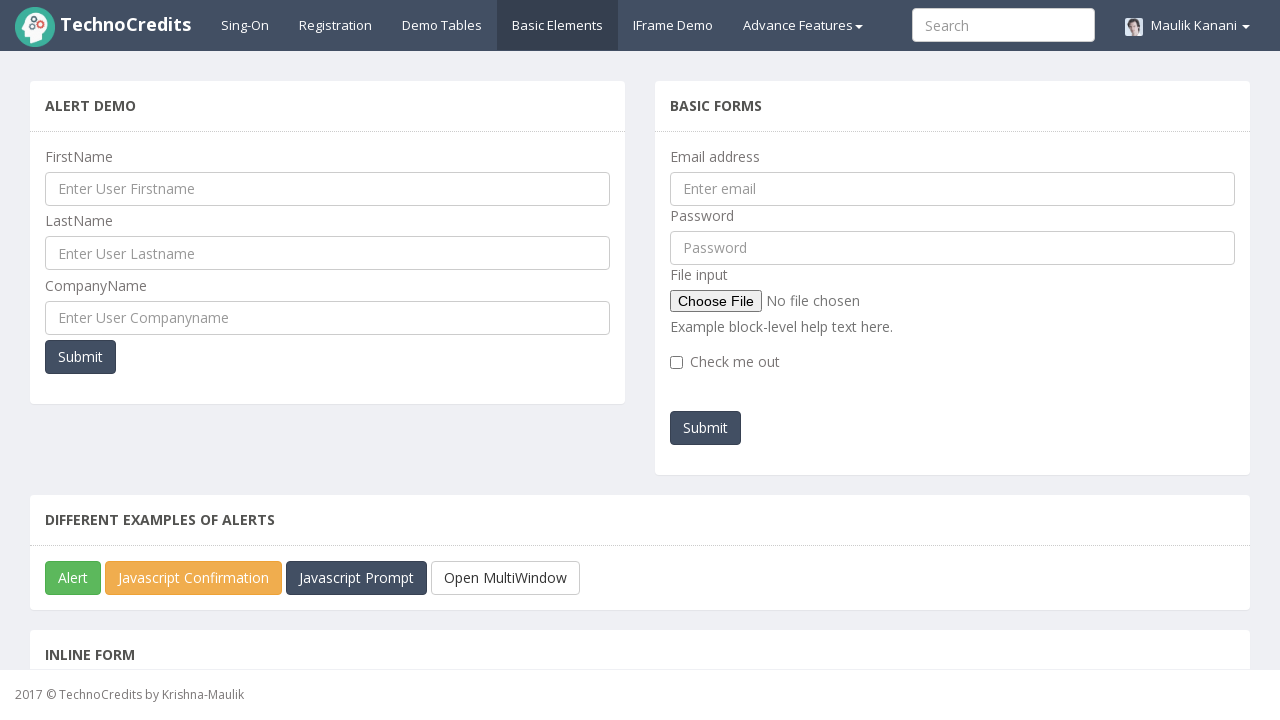

Clicked the success button to trigger alert exception scenario at (73, 578) on button.btn.btn-success
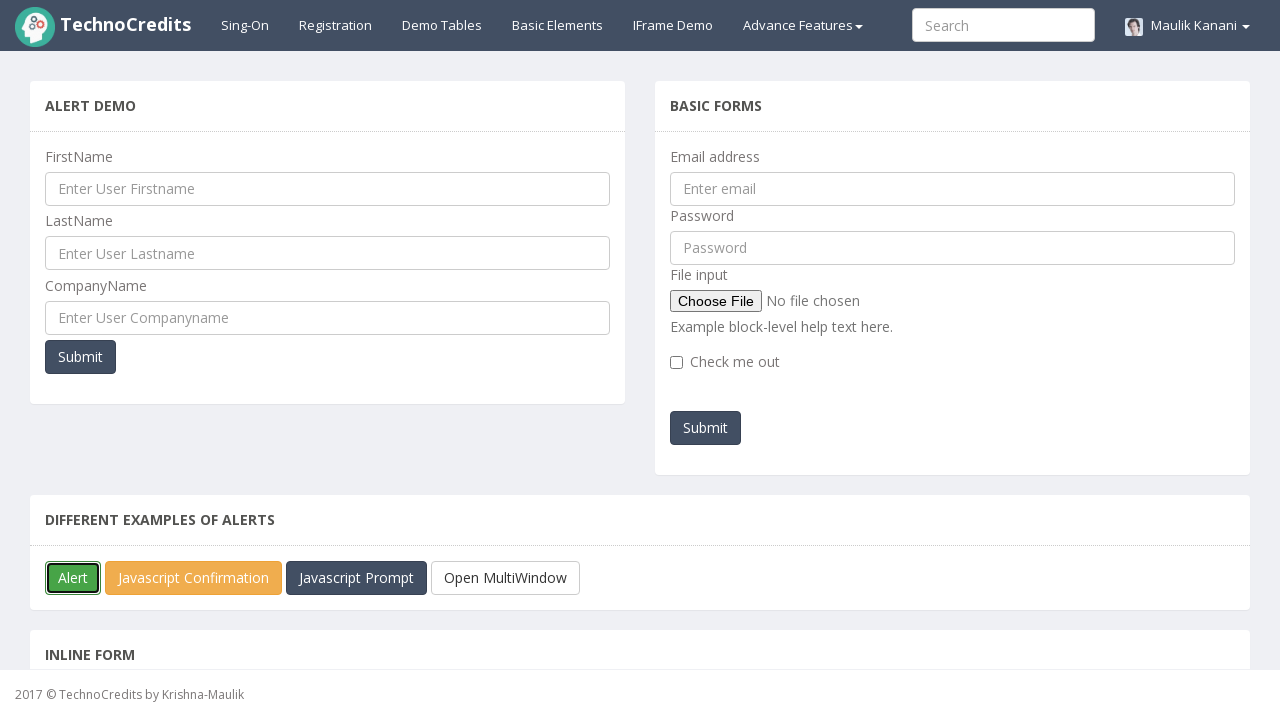

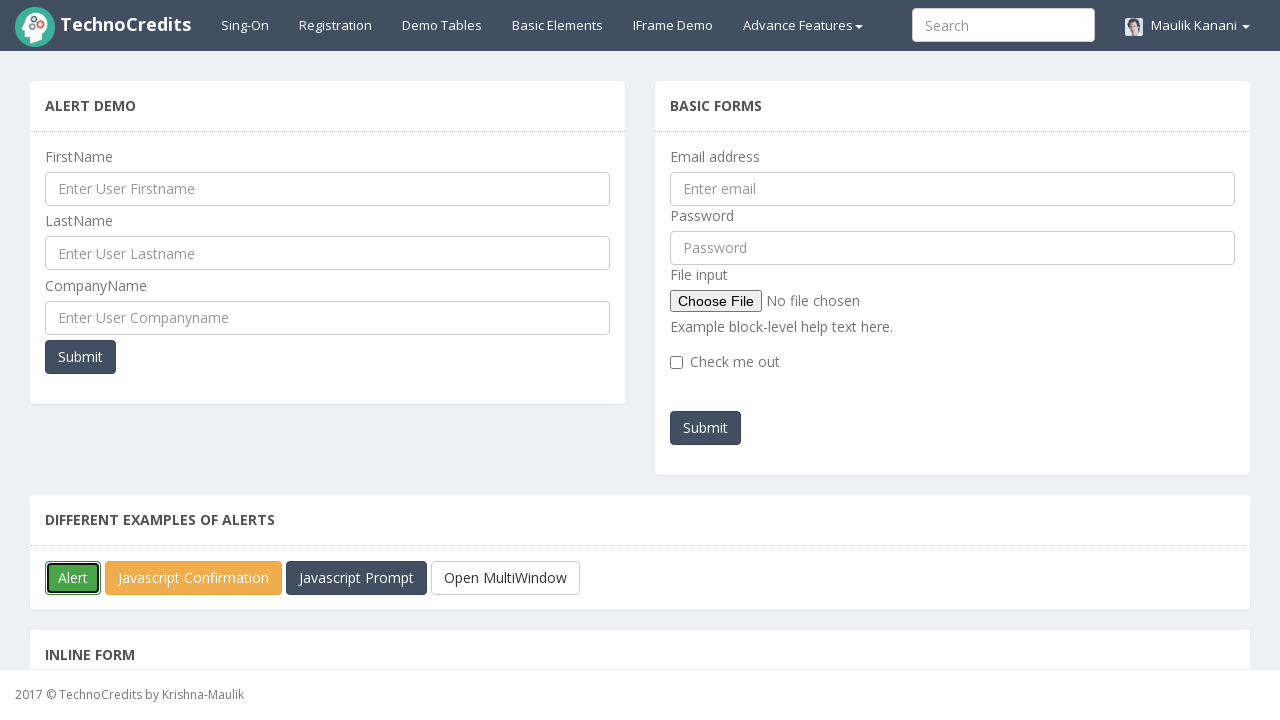